Tests the "Escape" obstacle by entering a special text string containing curly braces

Starting URL: https://obstaclecourse.tricentis.com/Obstacles/41041

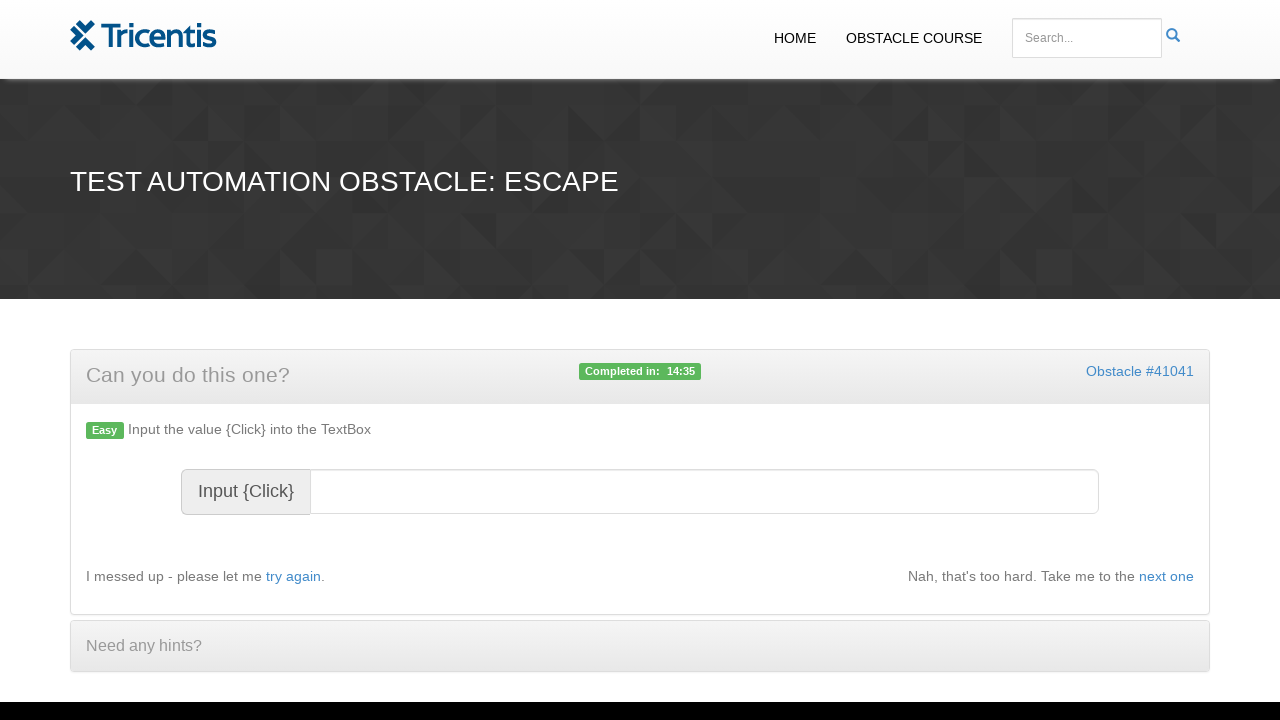

Filled resulttext field with special text containing curly braces '{Click}' on #resulttext
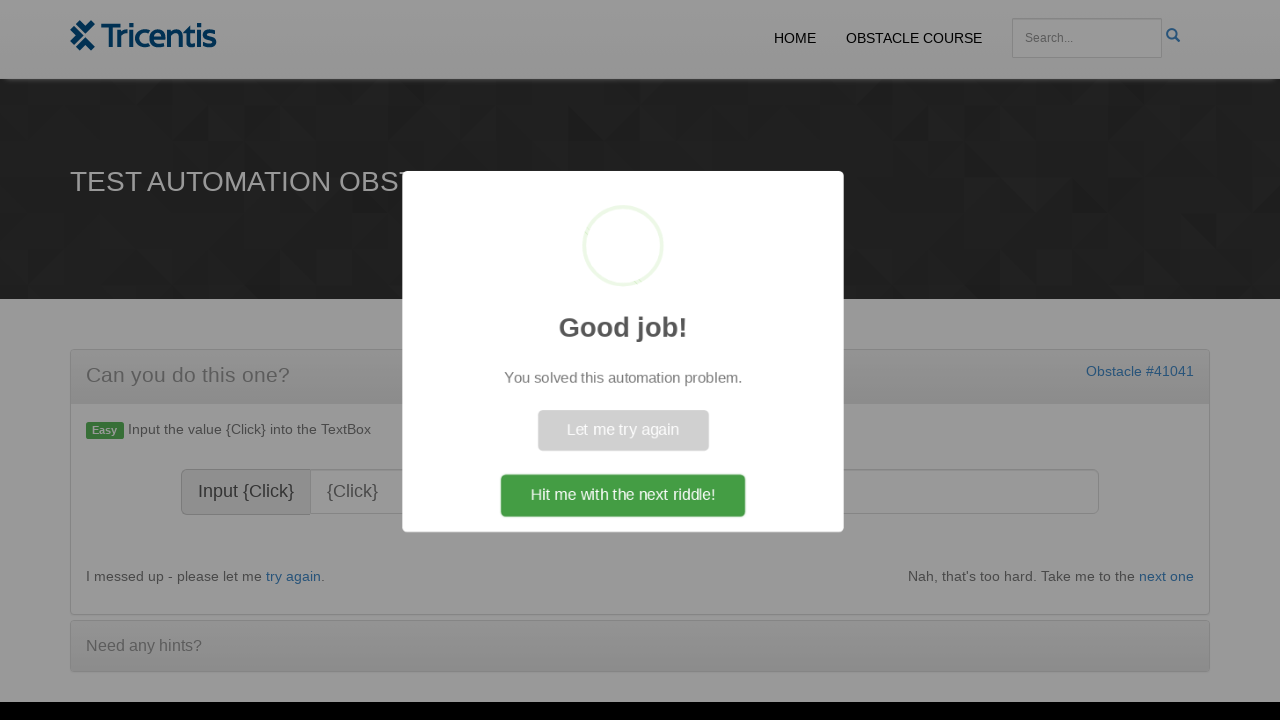

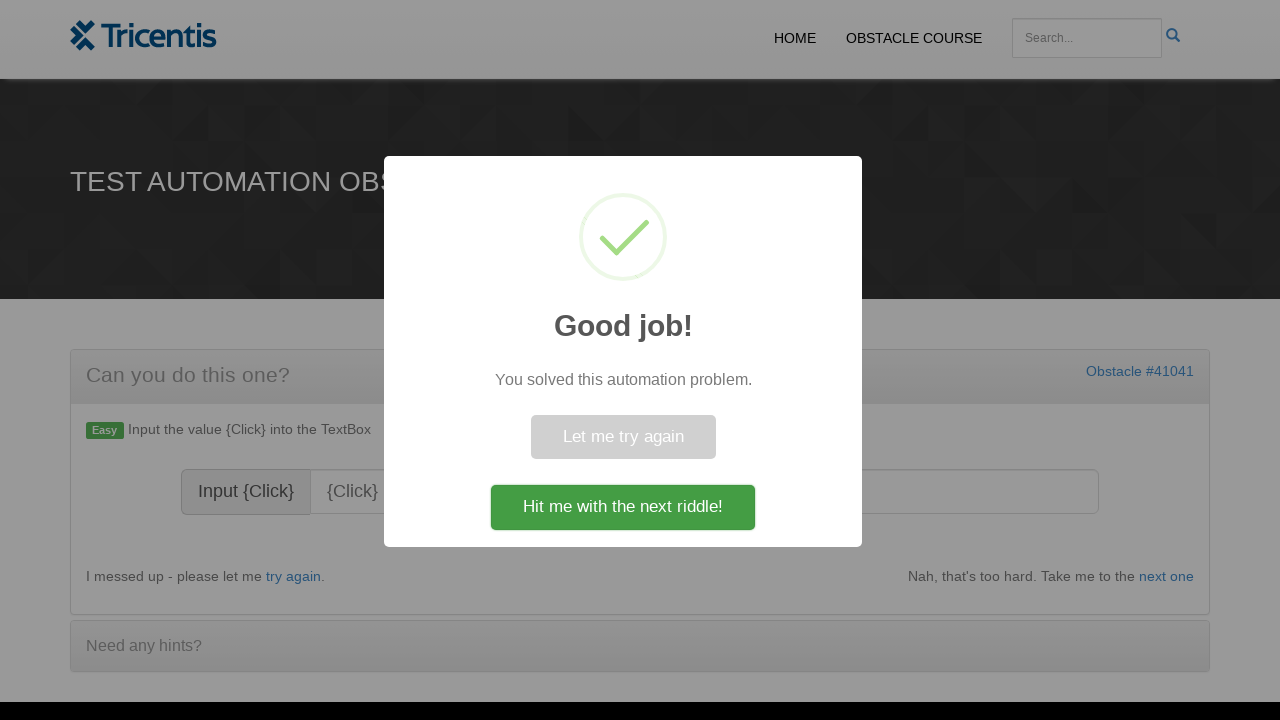